Tests JavaScript confirm dialog by clicking the second button, dismissing the alert, and verifying the result message

Starting URL: https://the-internet.herokuapp.com/javascript_alerts

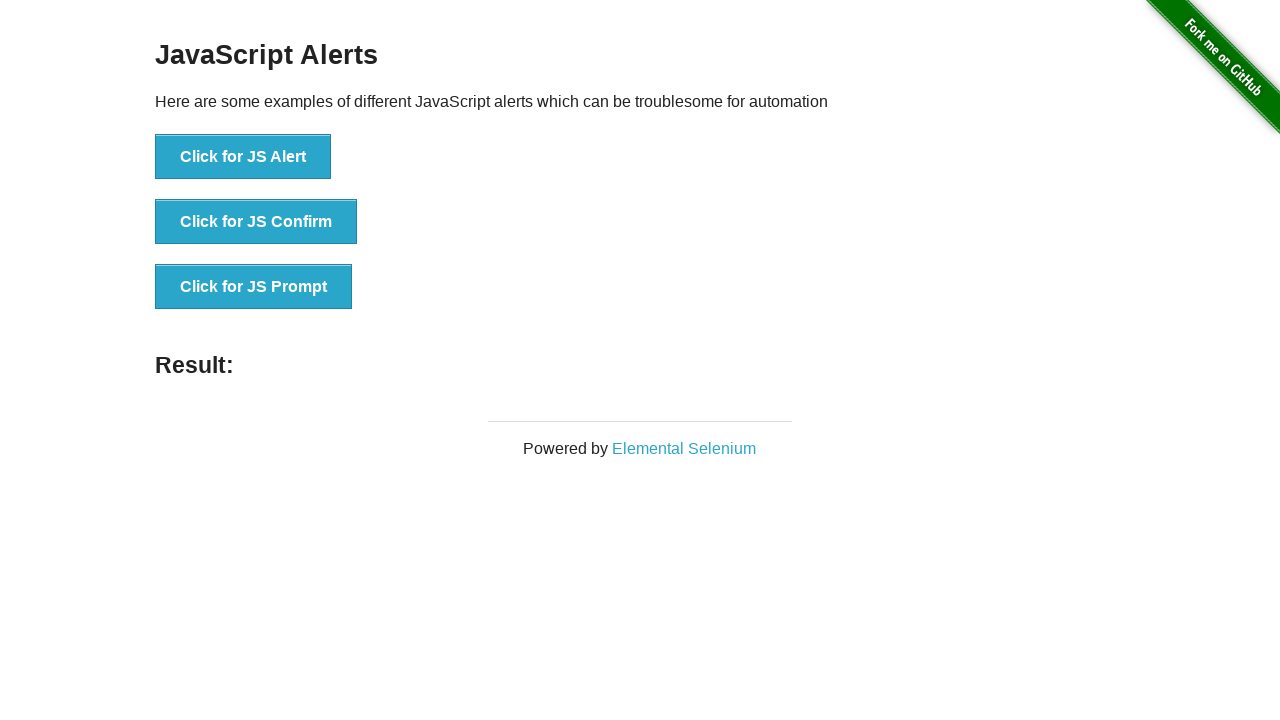

Navigated to JavaScript alerts test page
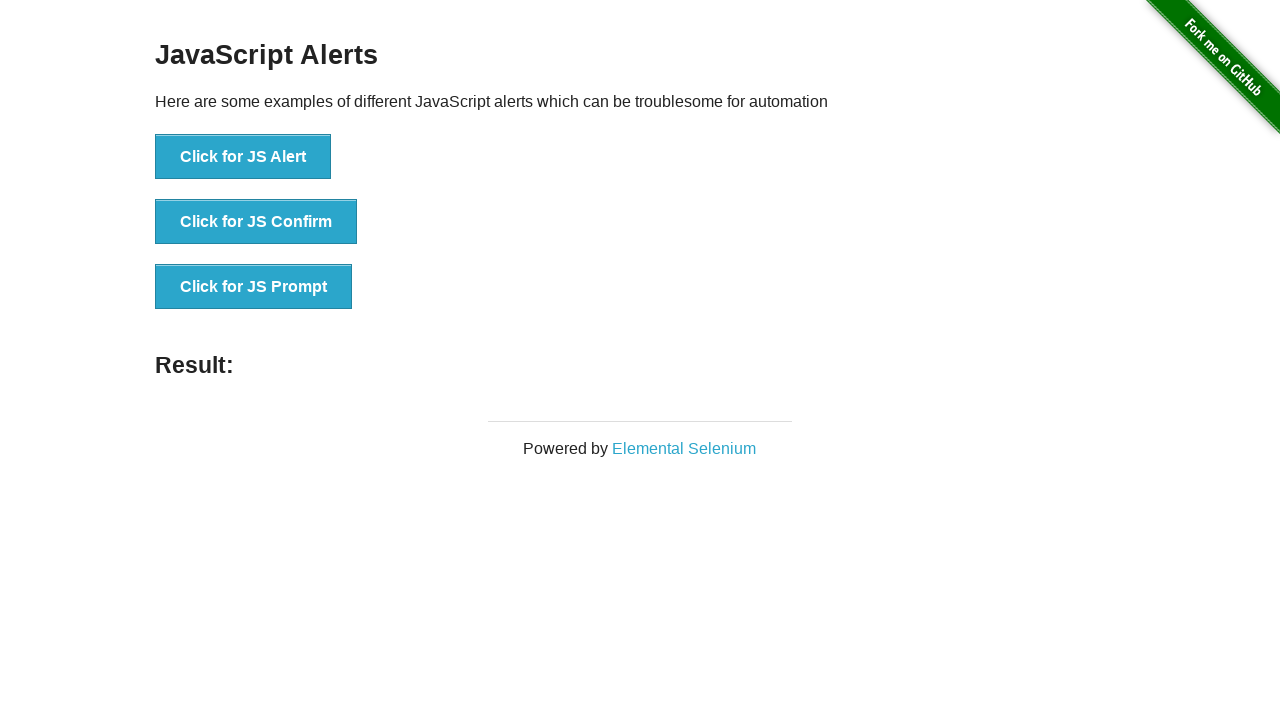

Clicked the 'Click for JS Confirm' button at (256, 222) on xpath=//button[text()='Click for JS Confirm']
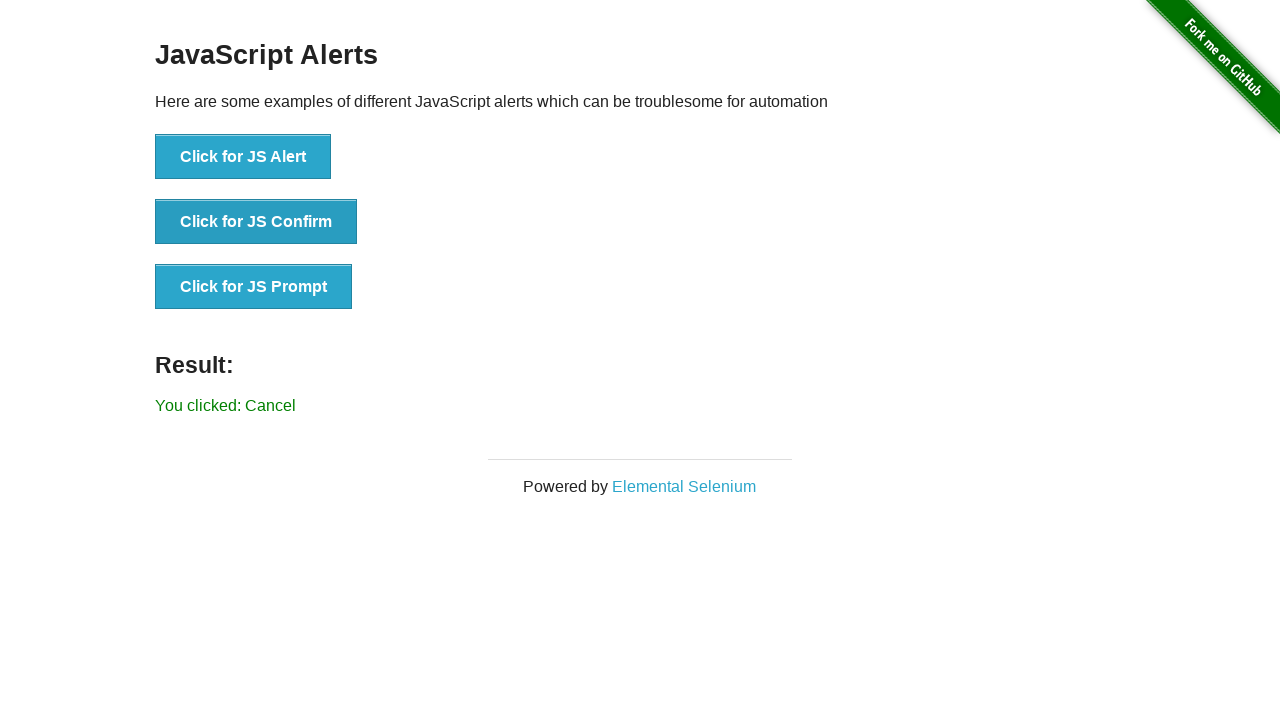

Set up dialog handler to dismiss the confirm dialog
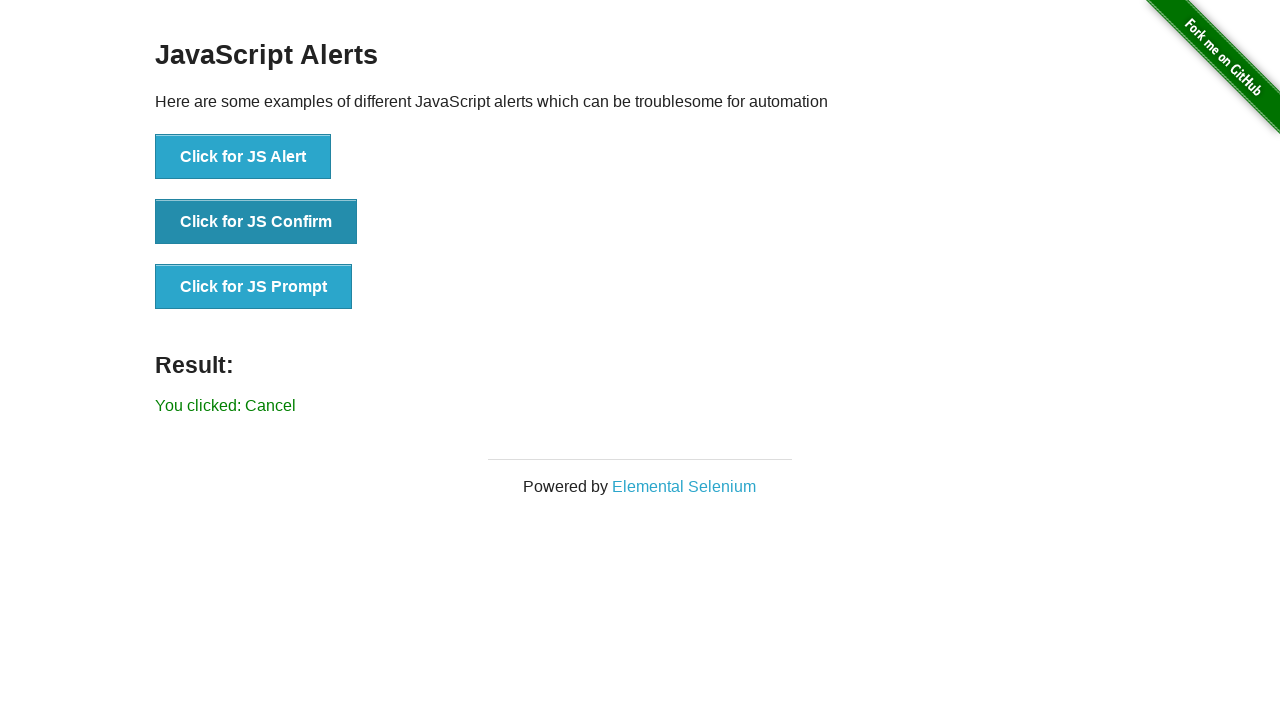

Located the result message element
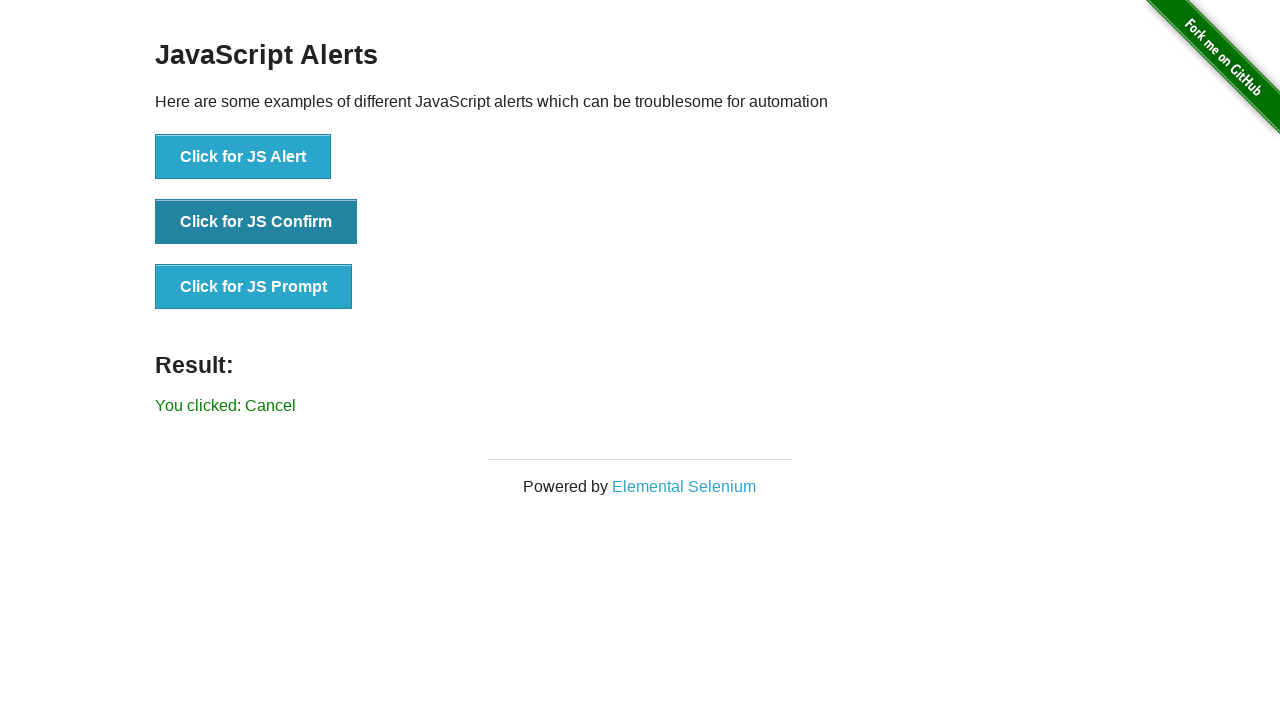

Waited for result message to appear
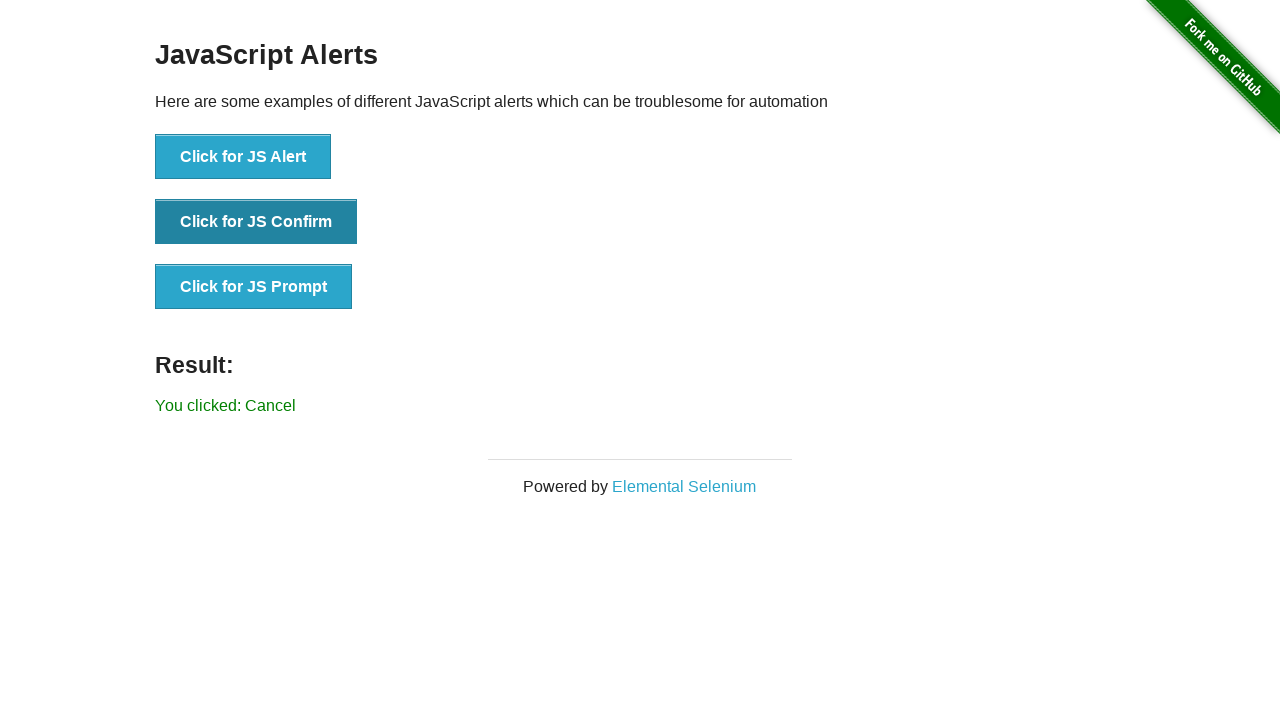

Verified that result message does not contain 'successfuly', confirming alert was dismissed
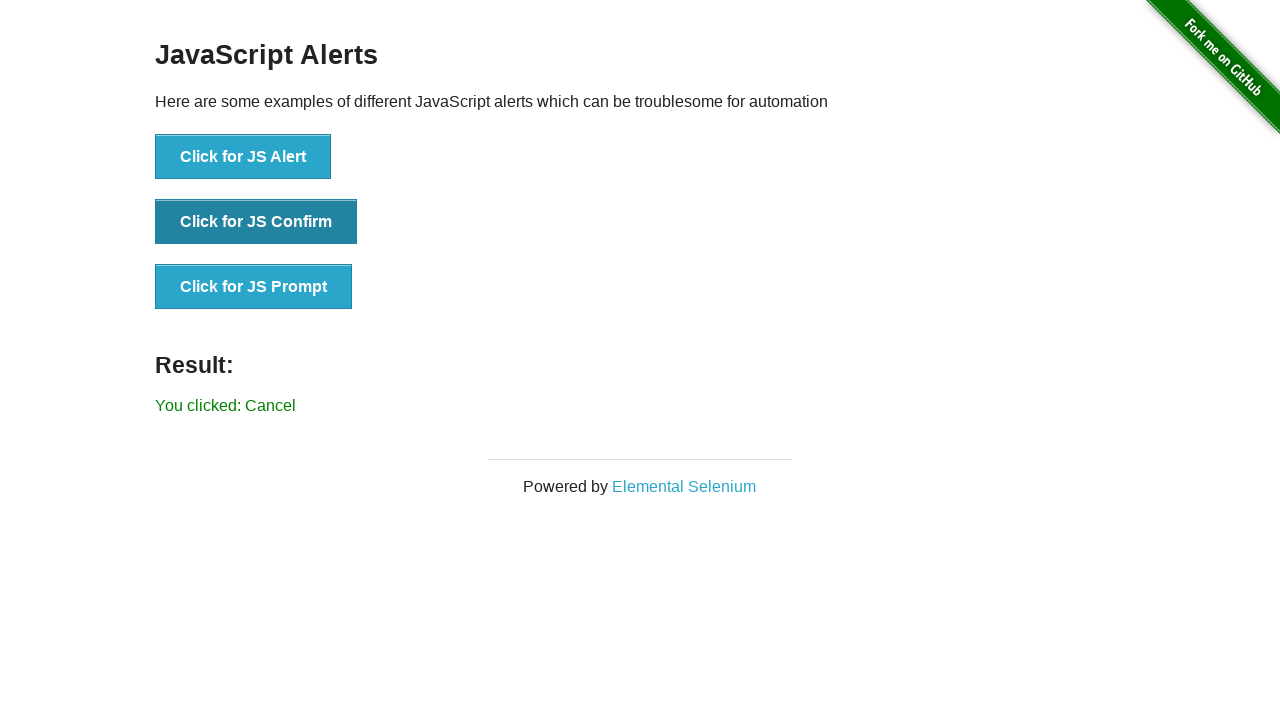

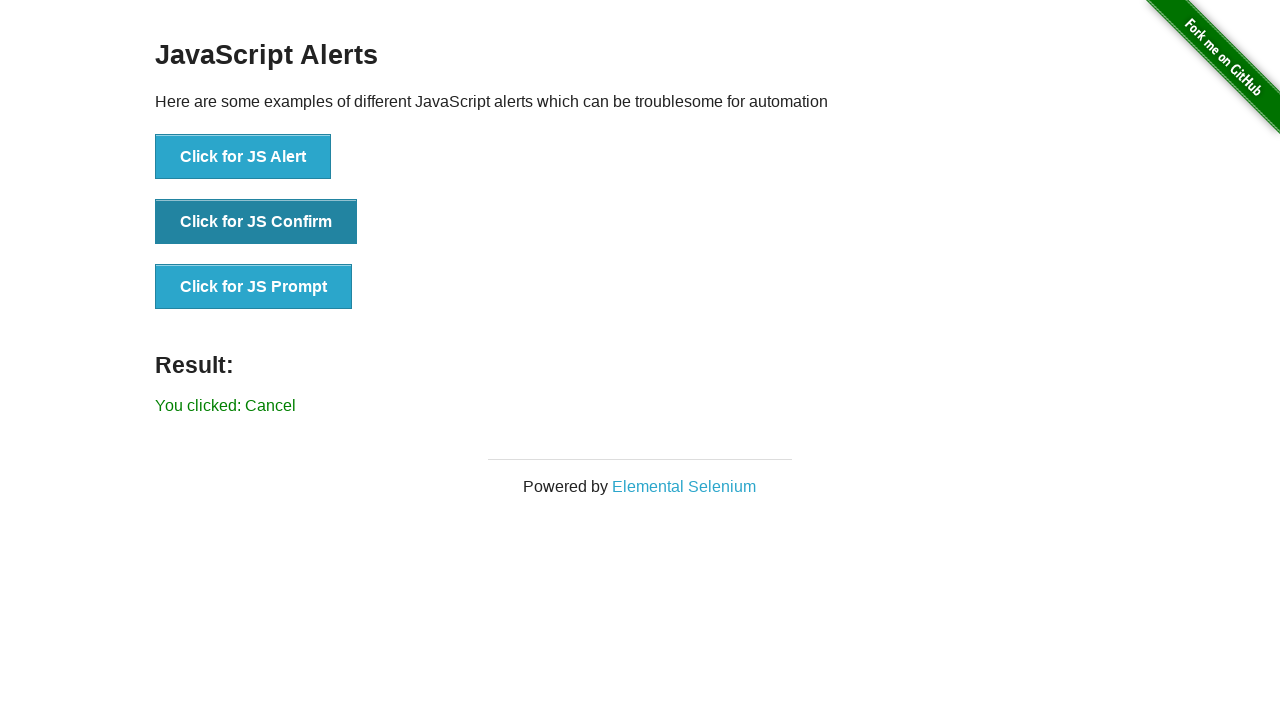